Tests the jQuery UI resizable widget by dragging the resize handle to expand the element by 400 pixels in both width and height

Starting URL: https://jqueryui.com/resources/demos/resizable/default.html

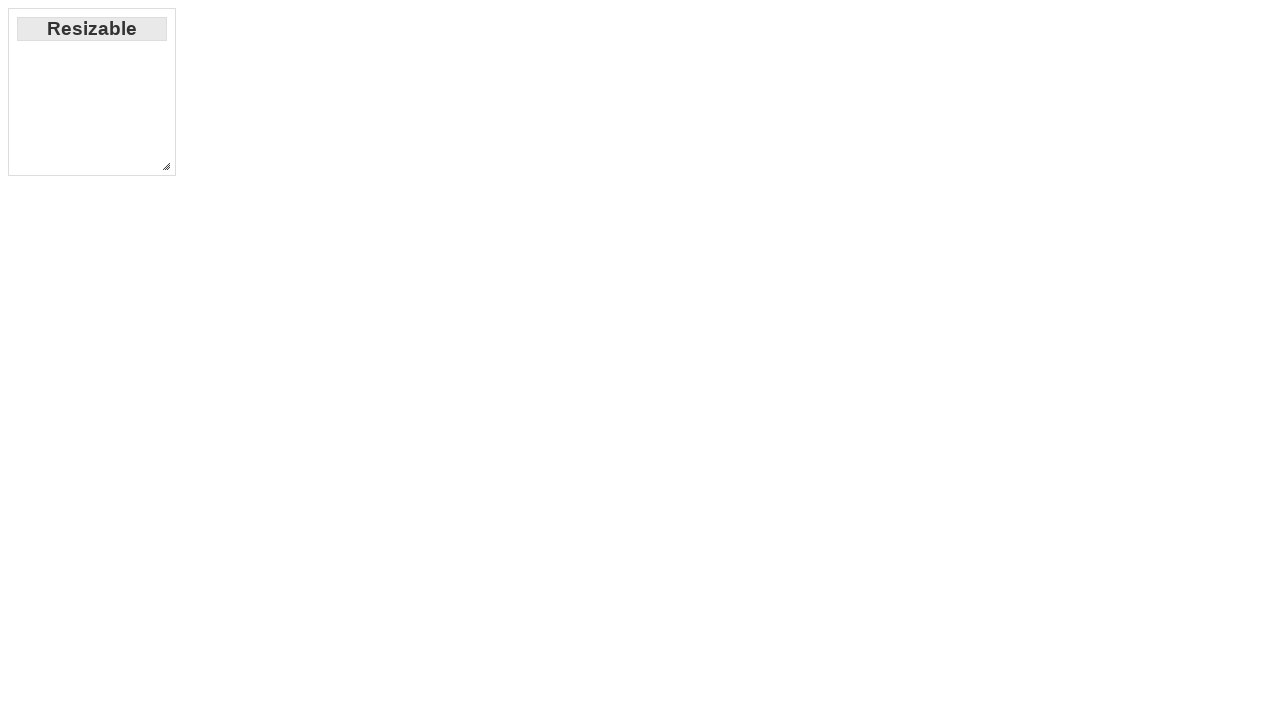

Located the resizable widget handle element
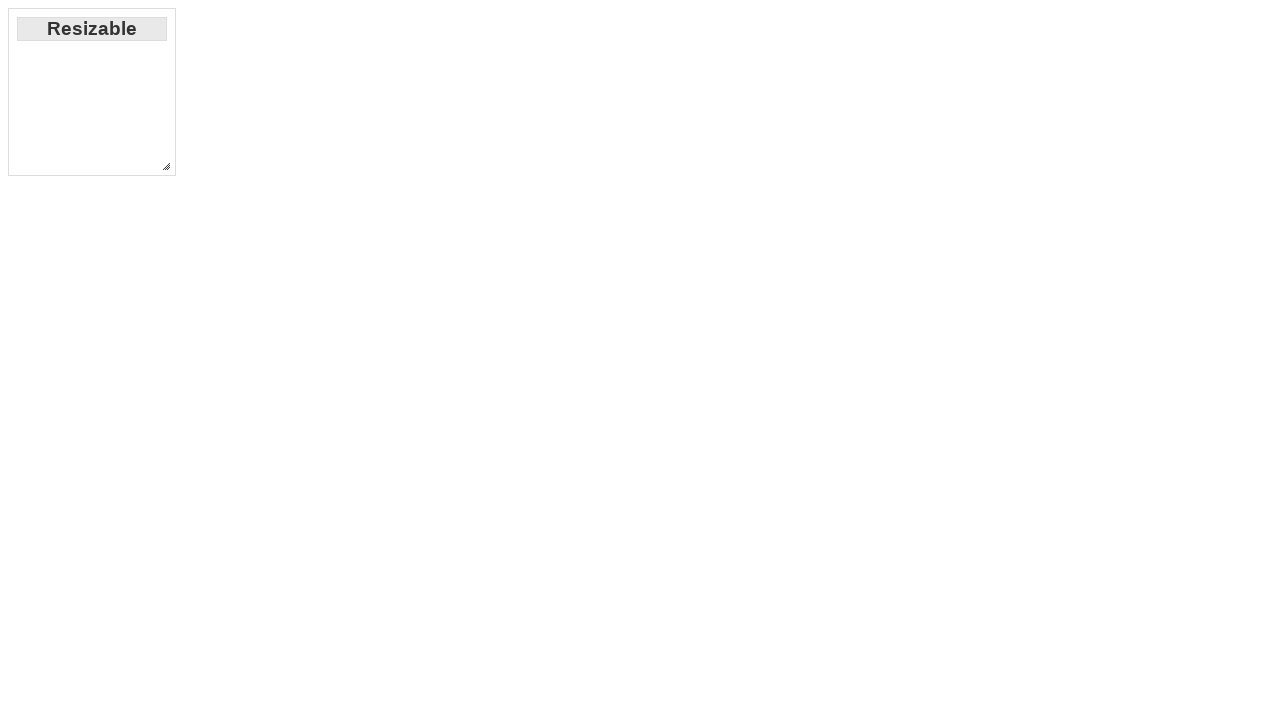

Resizable handle is visible and ready
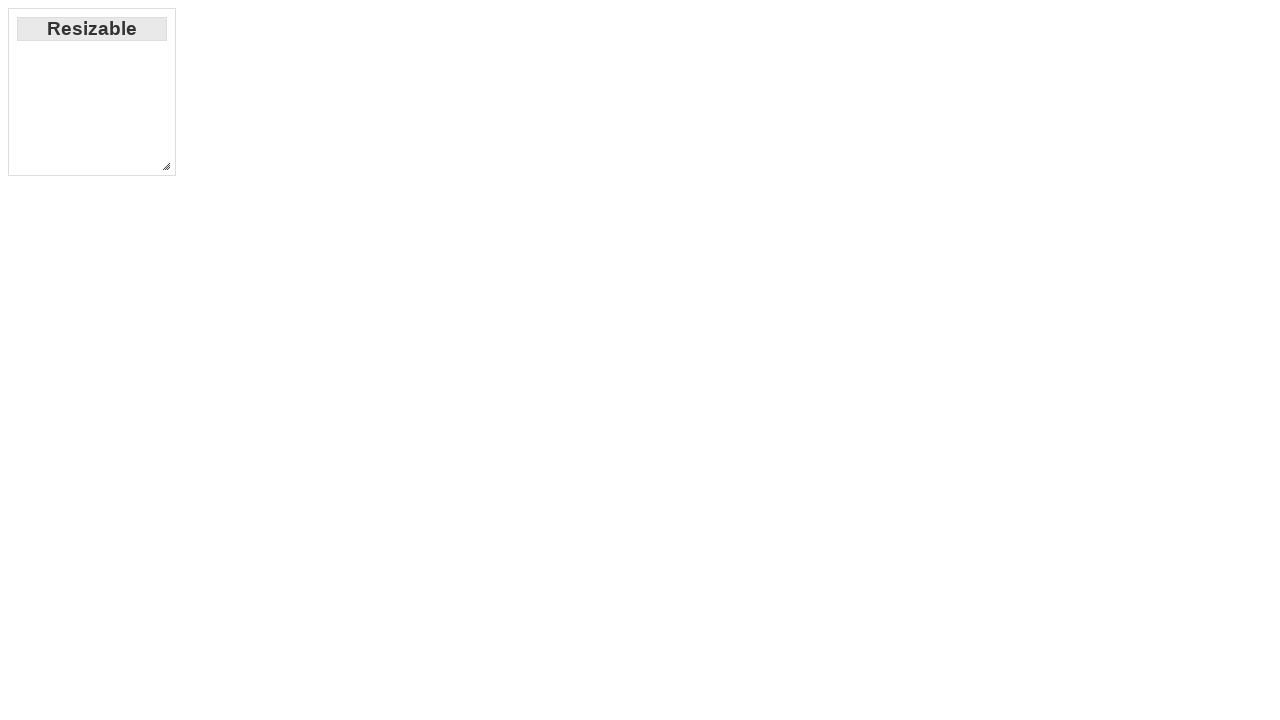

Retrieved bounding box coordinates of the resize handle
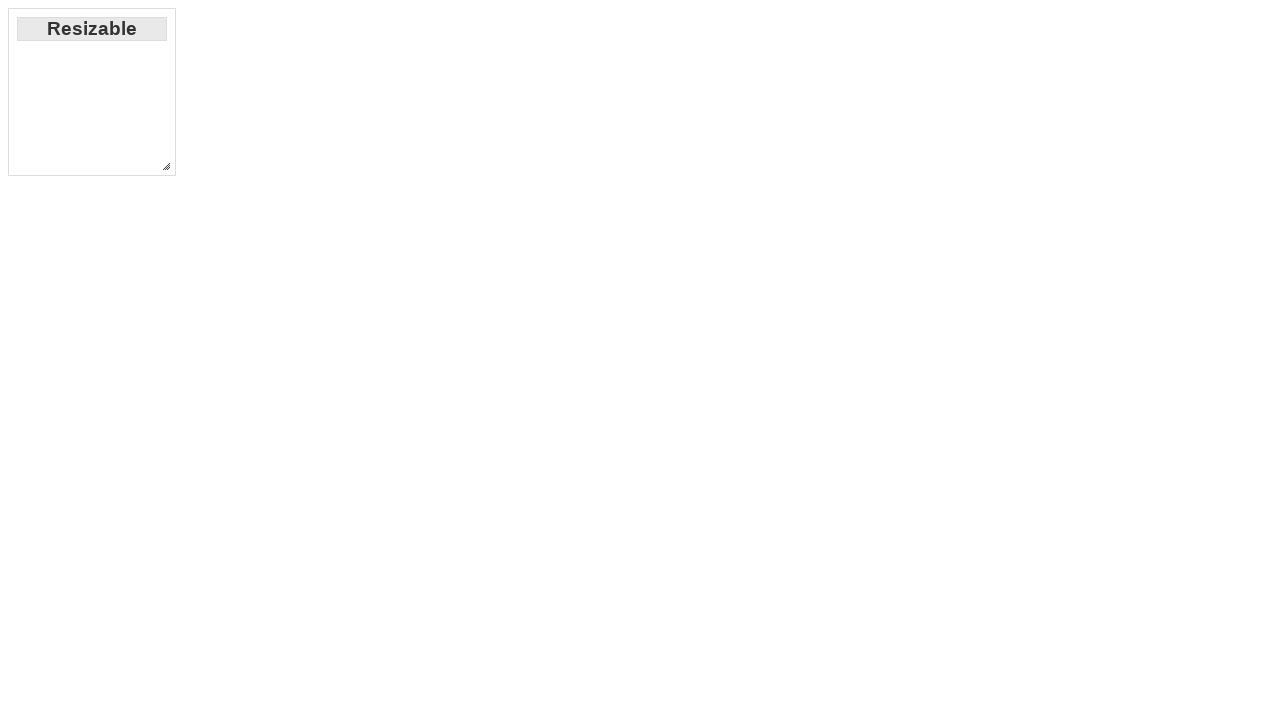

Moved mouse to the center of the resize handle at (166, 166)
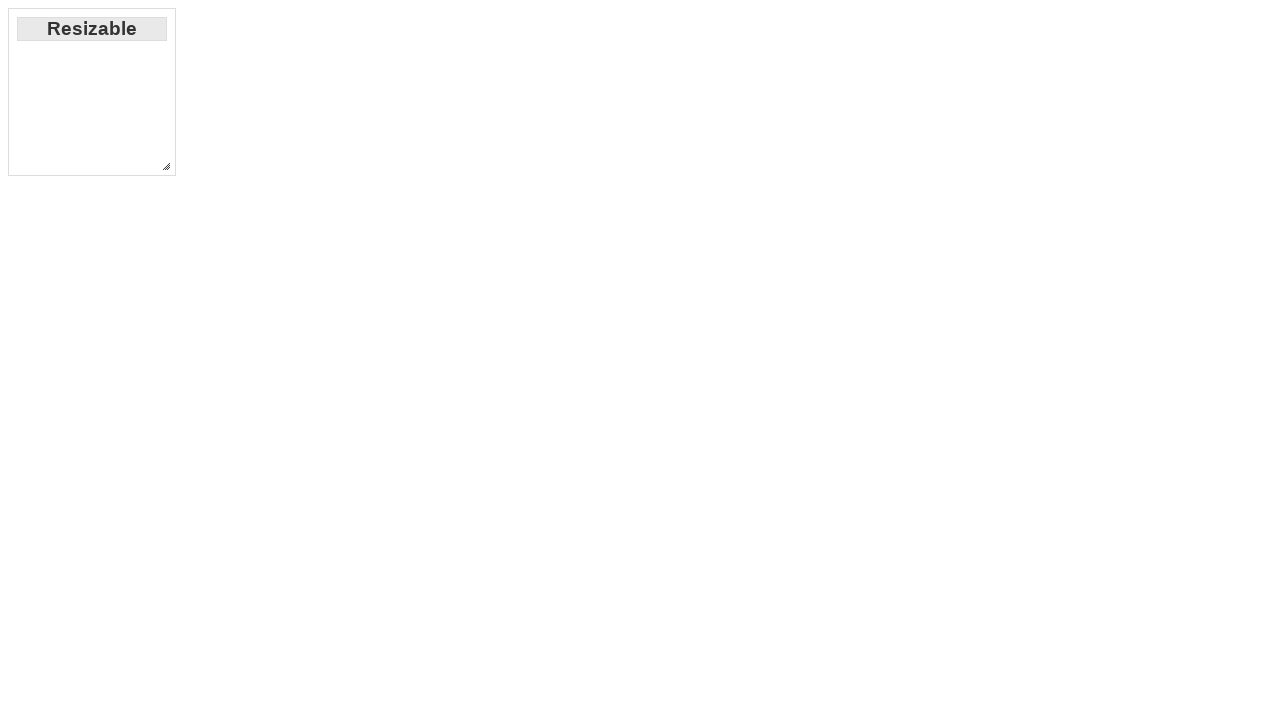

Pressed mouse button down to start dragging at (166, 166)
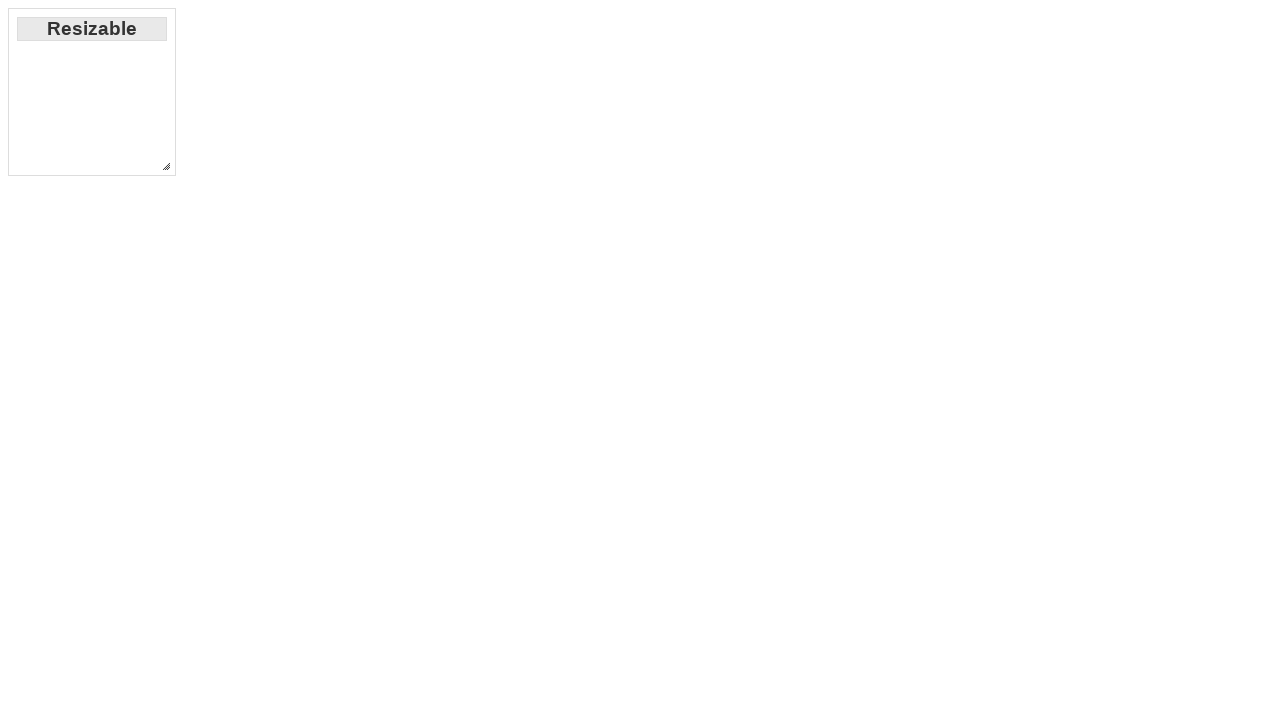

Dragged resize handle 400 pixels right and 400 pixels down at (566, 566)
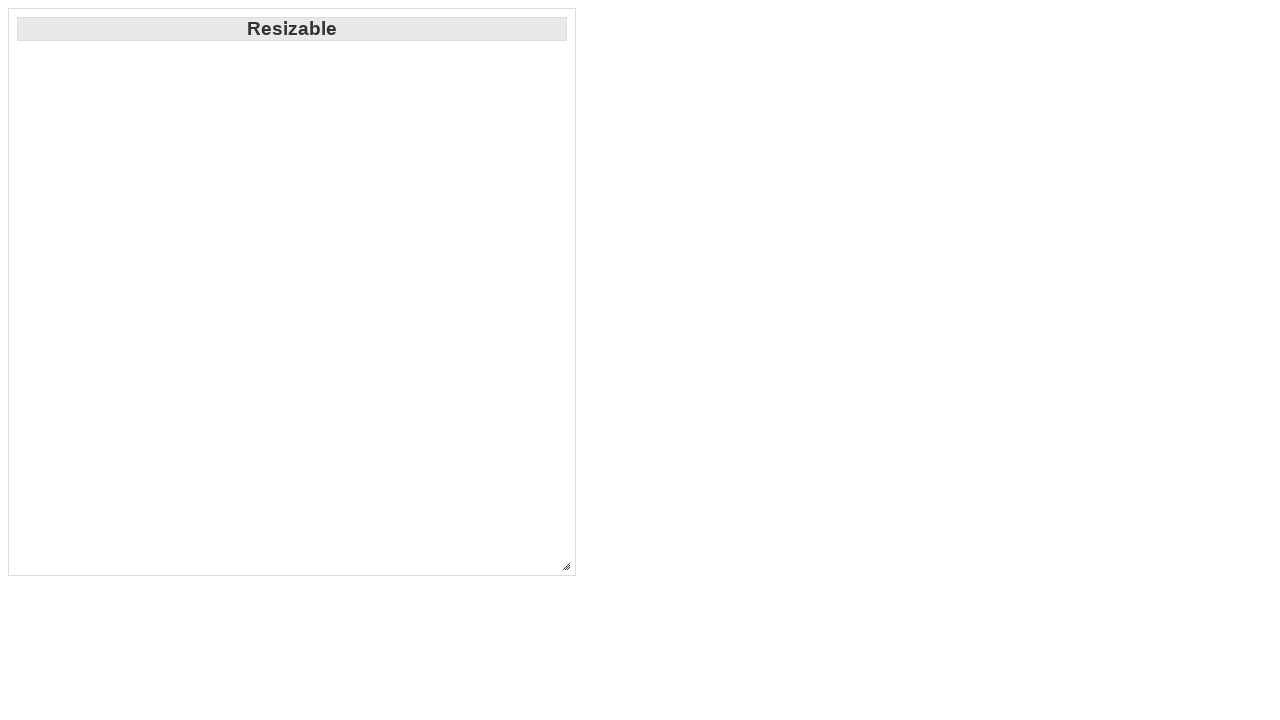

Released mouse button to complete the resize operation at (566, 566)
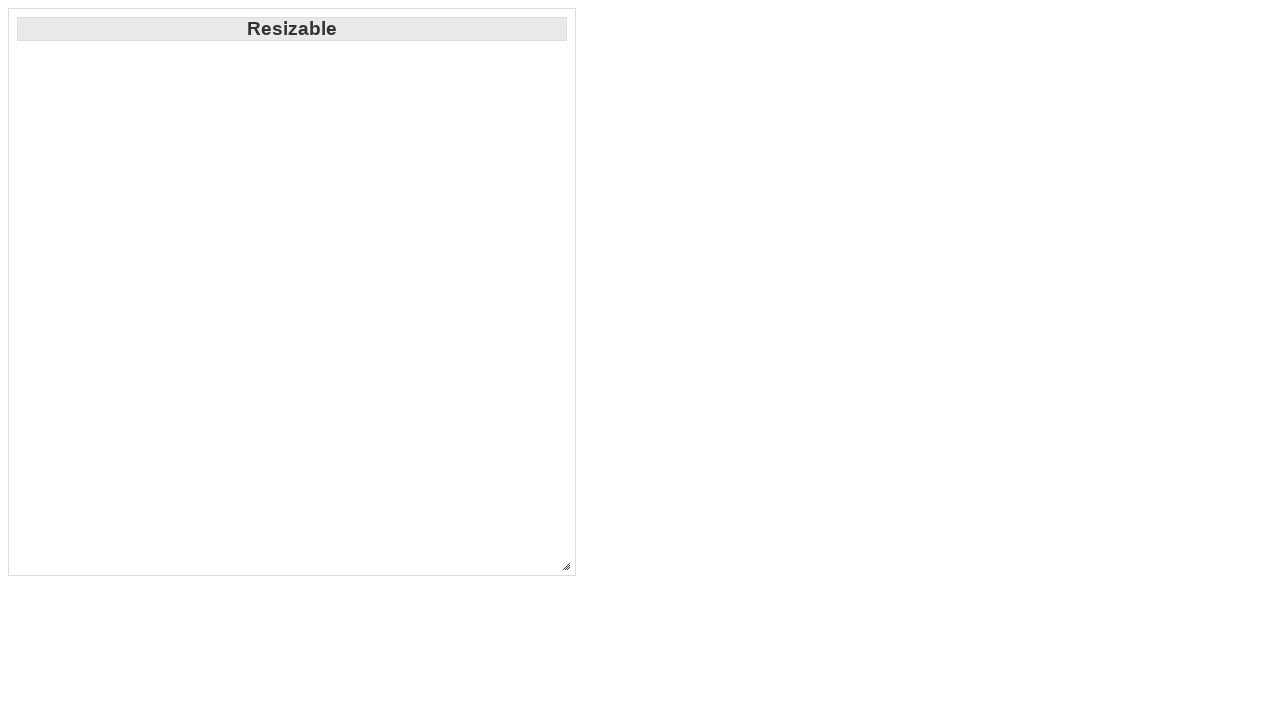

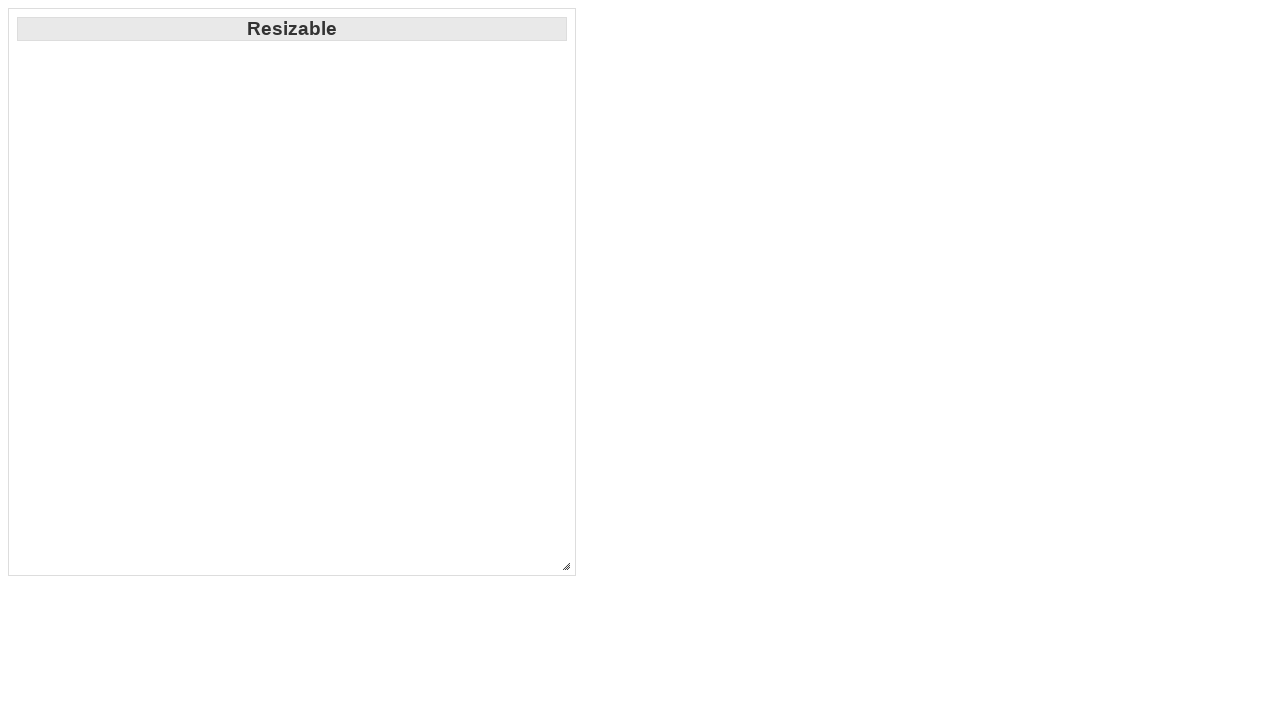